Tests checkbox functionality by verifying initial state, clicking a checkbox, and confirming the selection state changes

Starting URL: https://rahulshettyacademy.com/AutomationPractice/

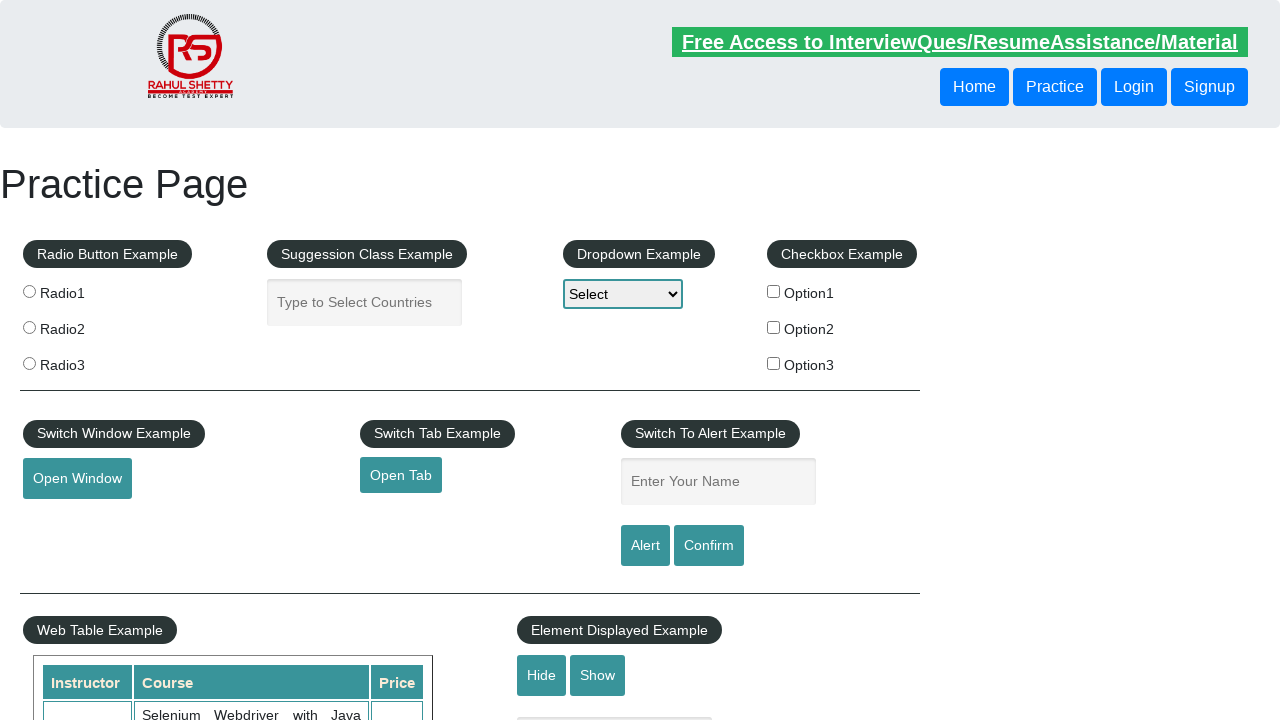

Verified that checkbox #checkBoxOption1 is initially unchecked
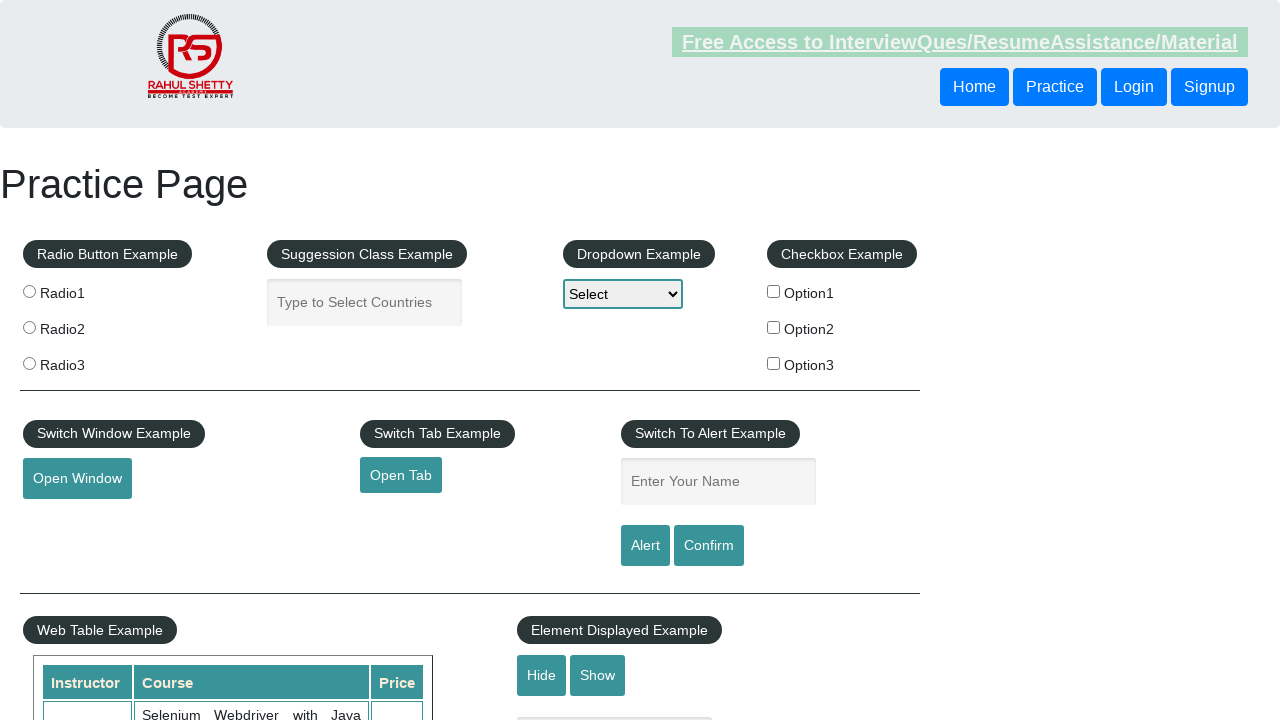

Clicked checkbox #checkBoxOption1 to select it at (774, 291) on #checkBoxOption1
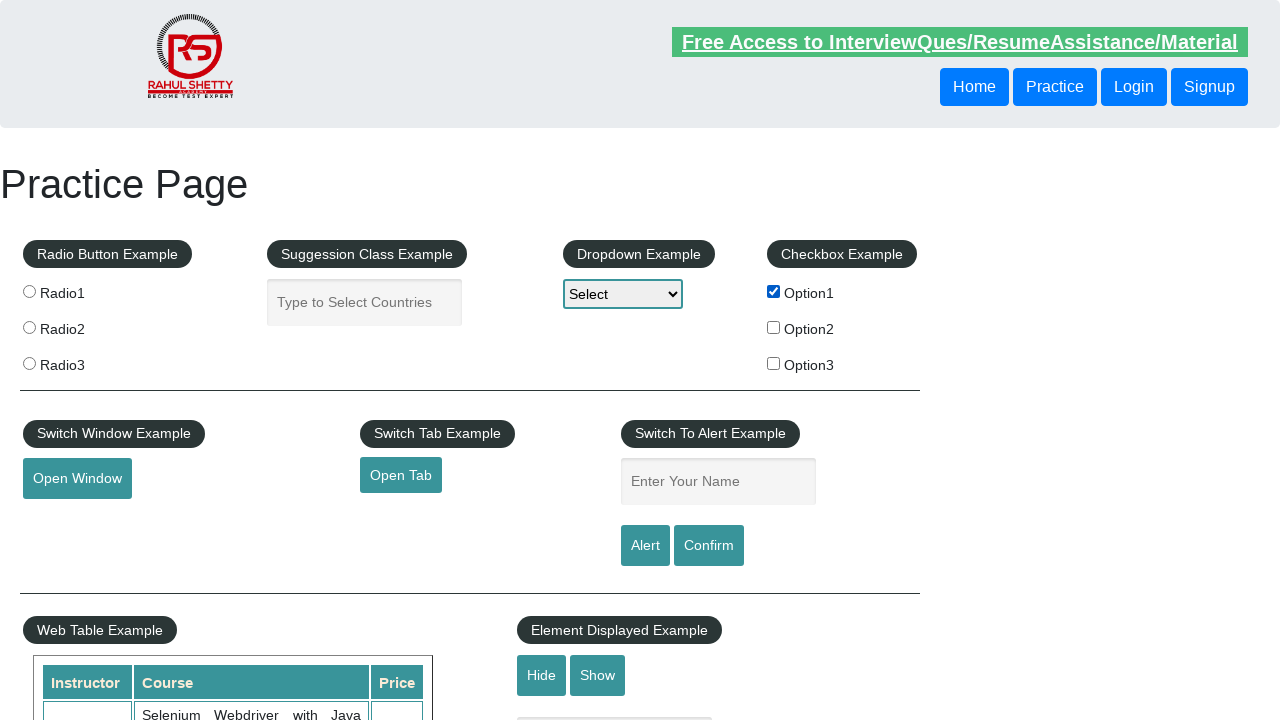

Verified that checkbox #checkBoxOption1 is now checked
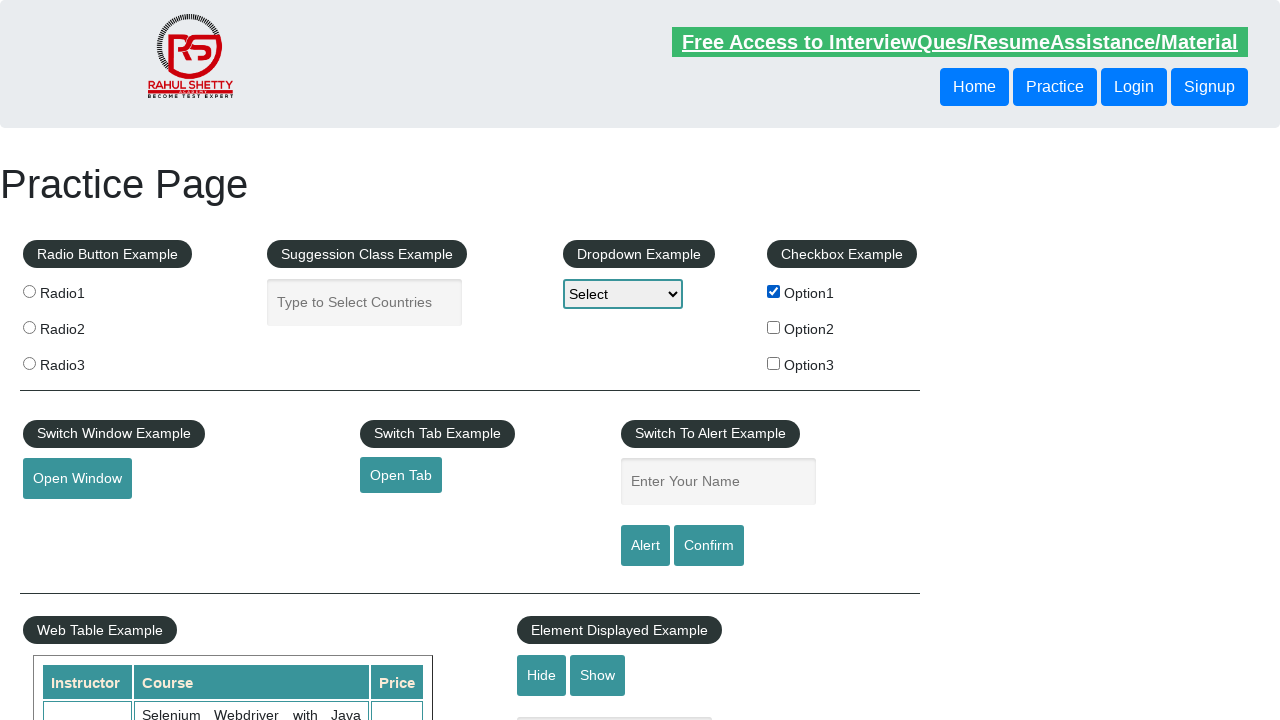

Retrieved count of all checkboxes on the page: 3
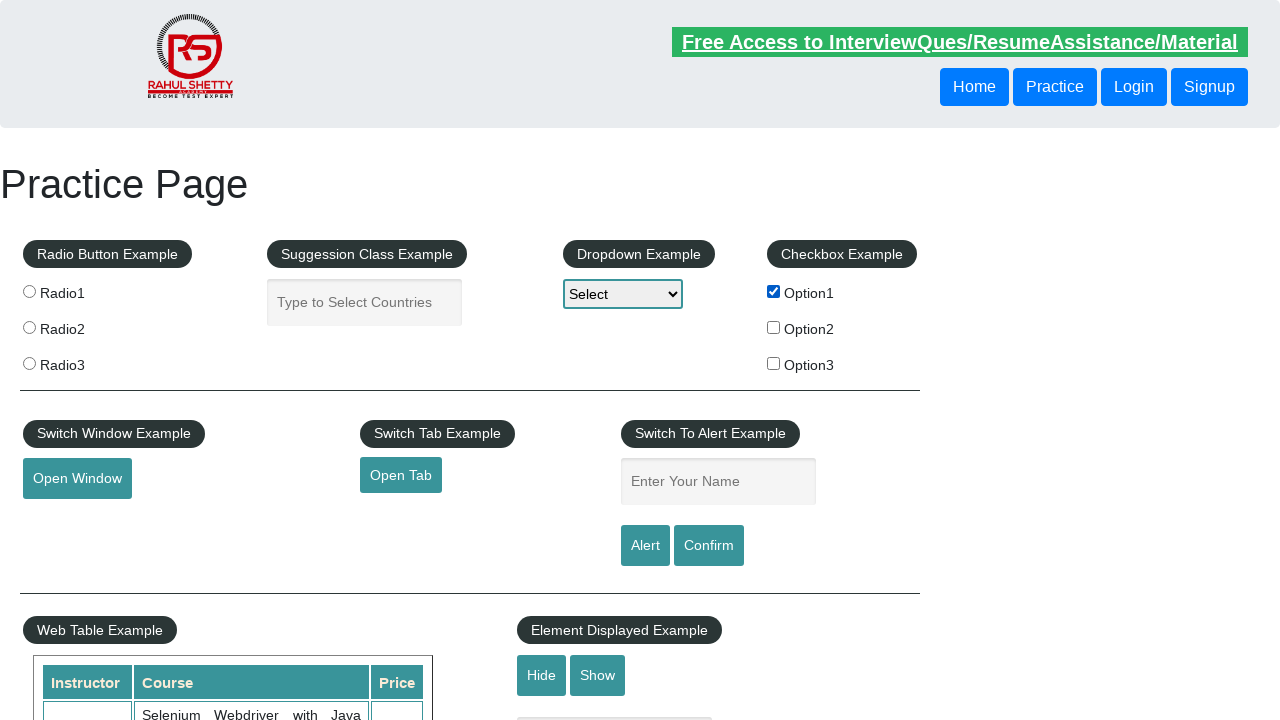

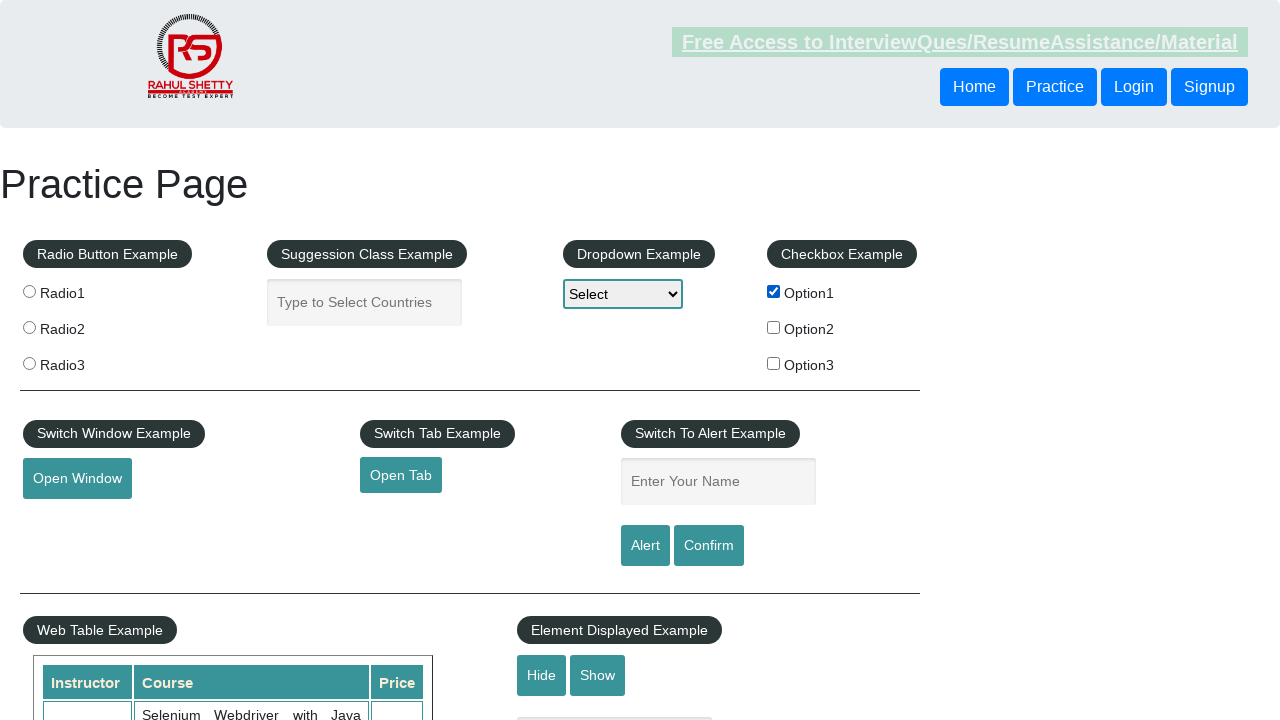